Tests handling multiple browser windows by navigating to a demo page with links that open child windows, then switching to one of the opened windows.

Starting URL: https://skpatro.github.io/demo/links/

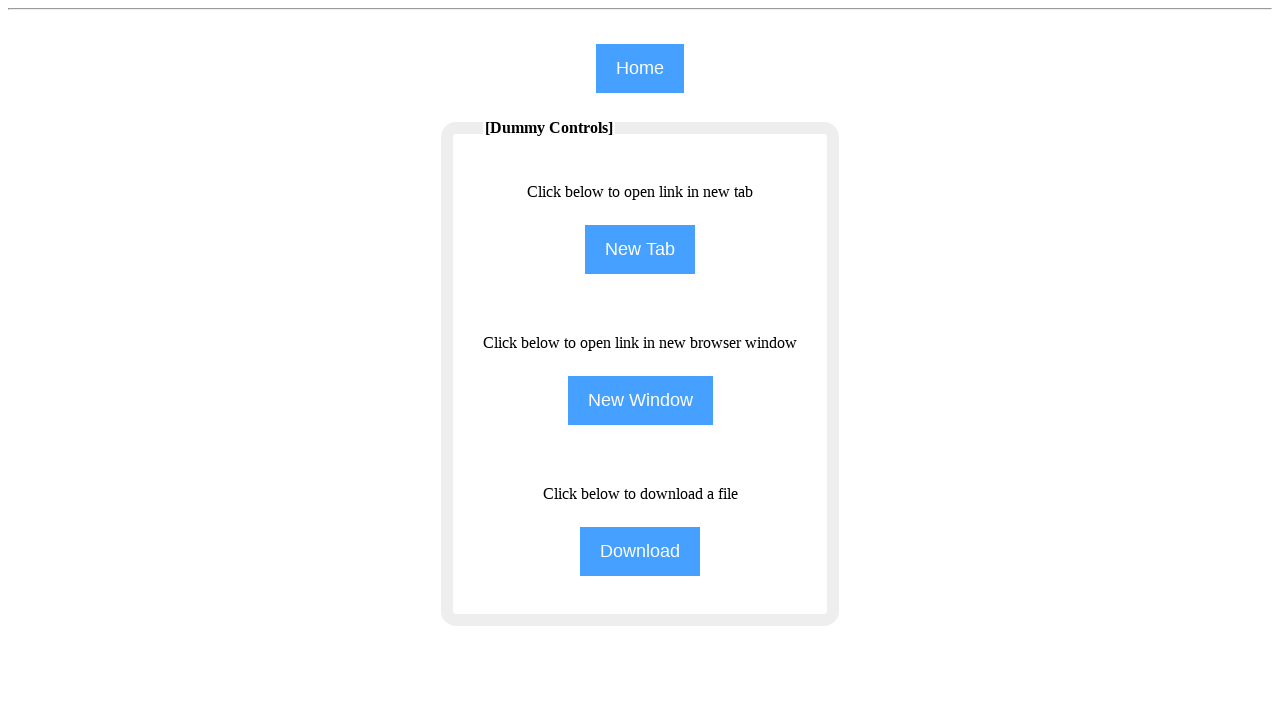

Waited for demo page to load (domcontentloaded)
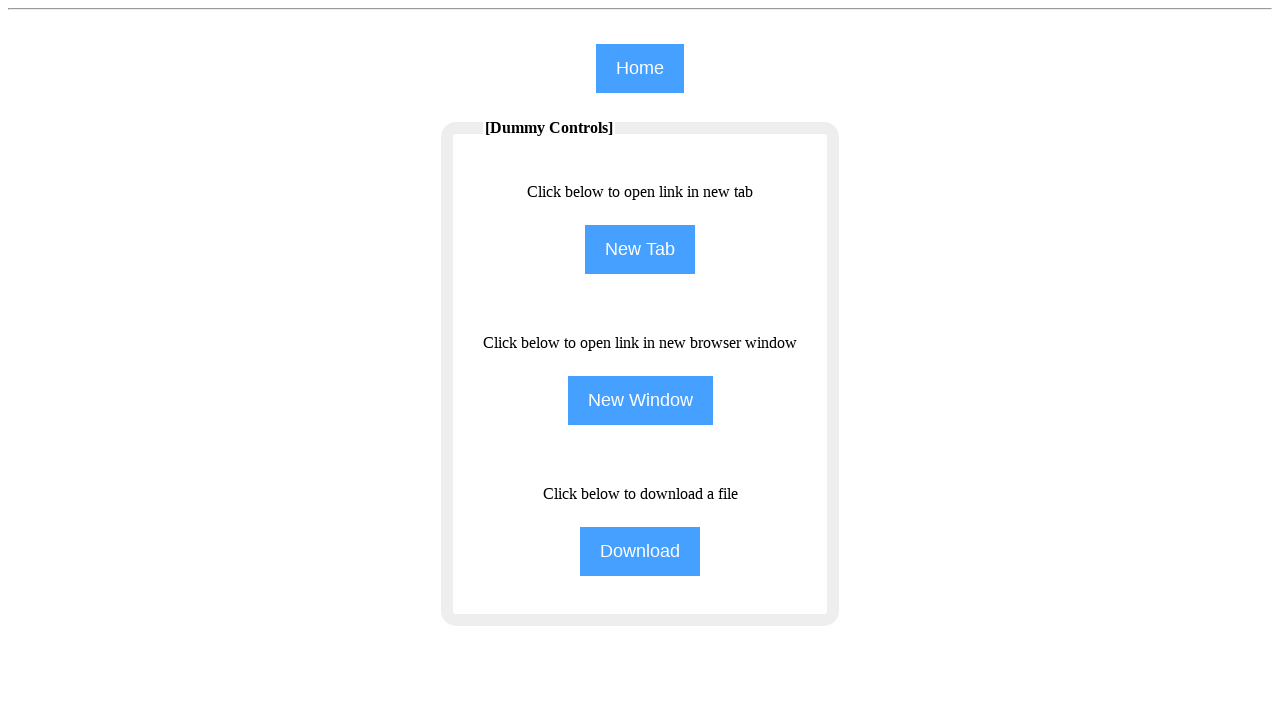

Clicked external link to open child window at (640, 250) on a[href*='http']
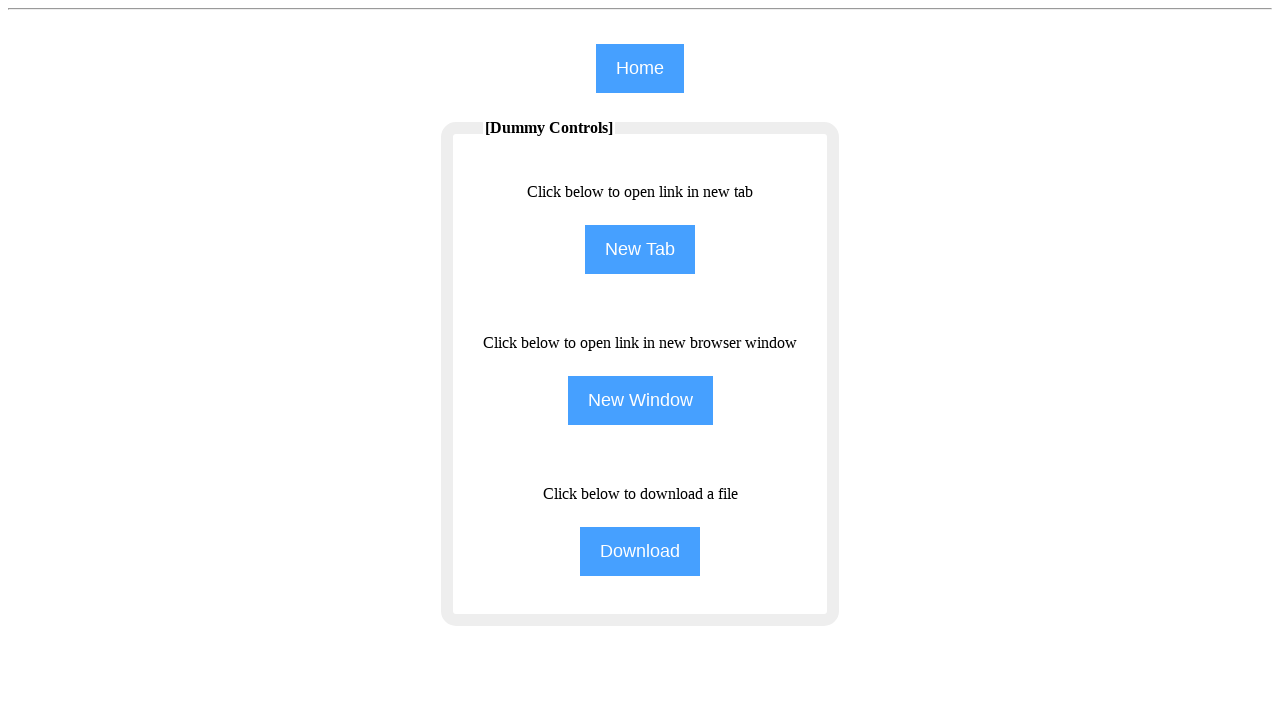

Child window loaded (domcontentloaded)
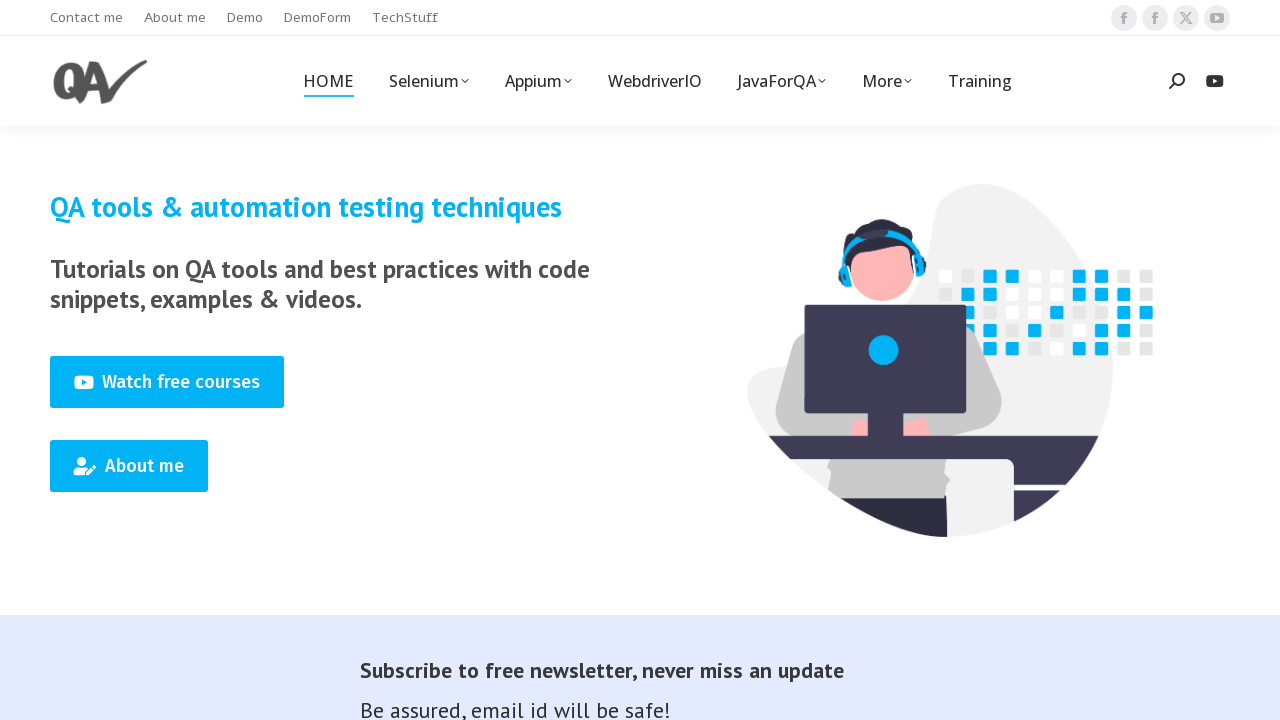

Retrieved all open pages from context
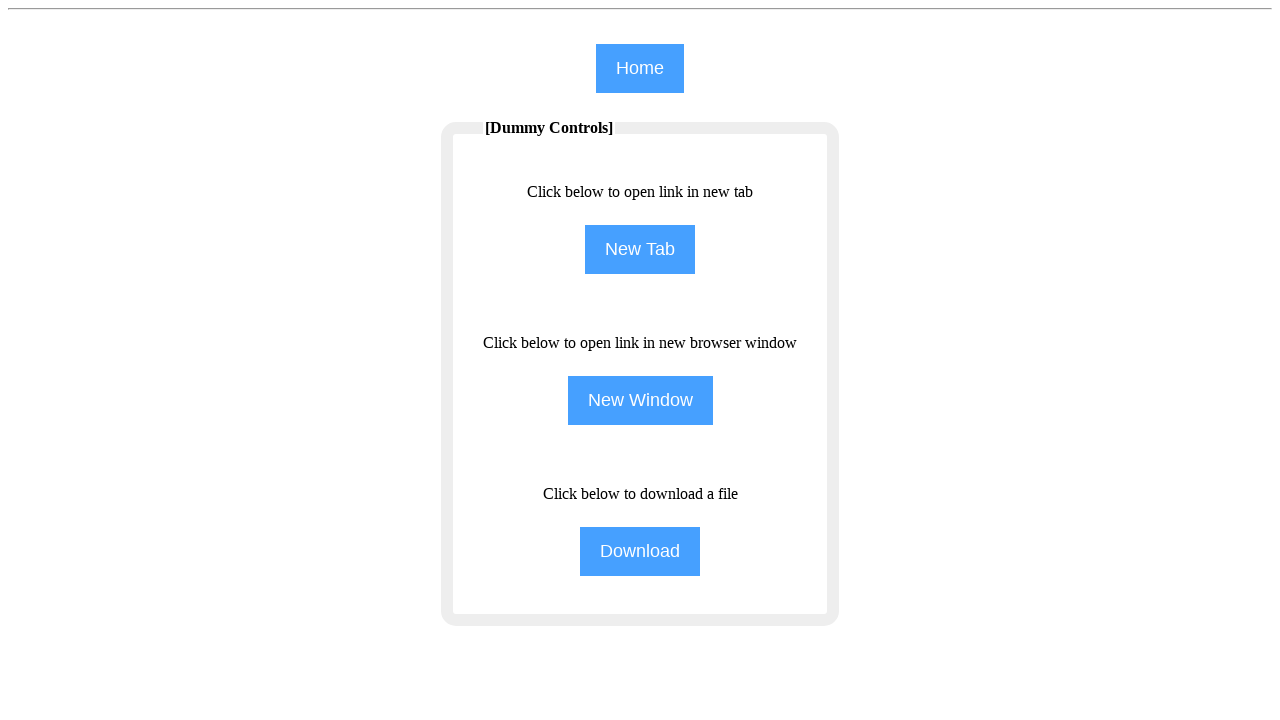

Switched to child window with URL: https://qavalidation.com/
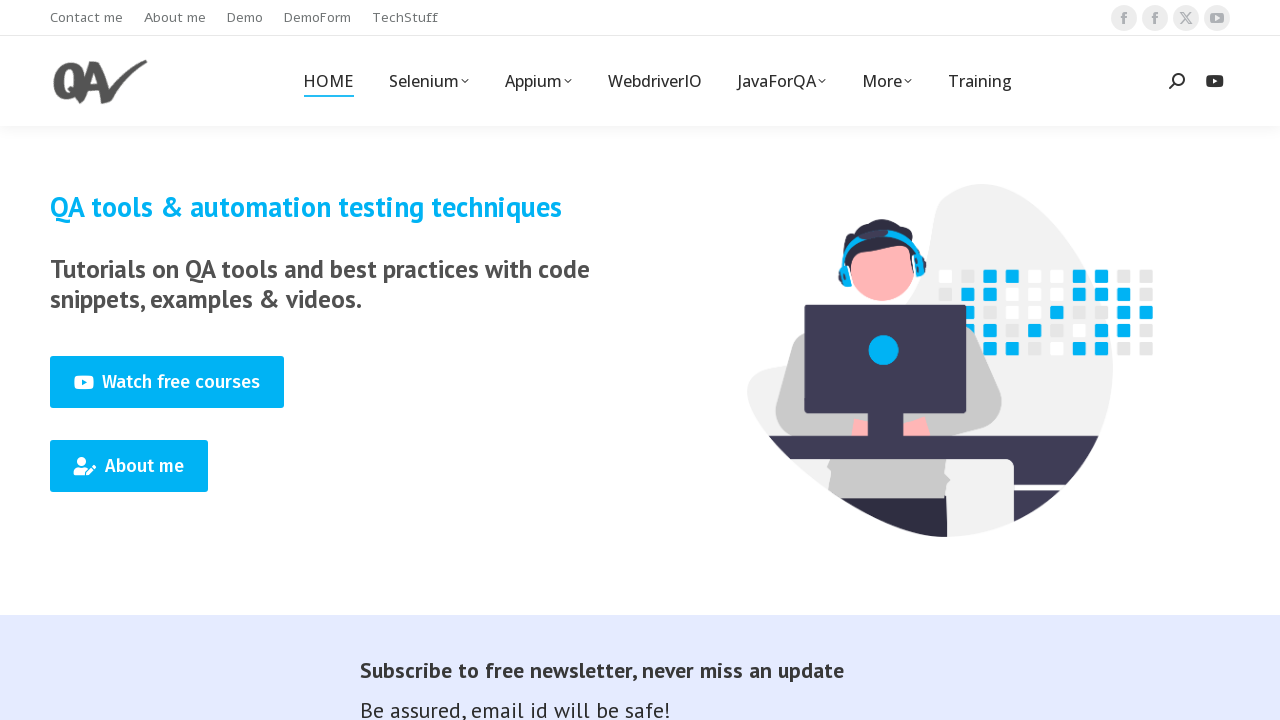

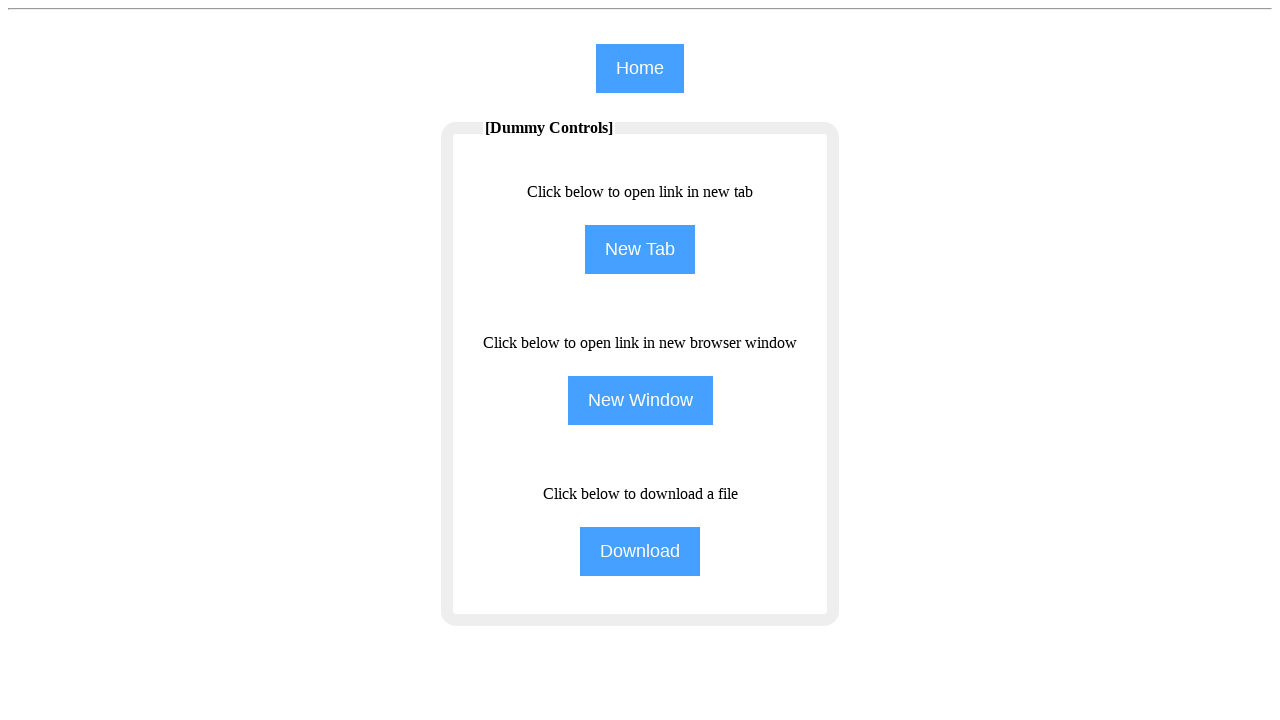